Tests interaction between multiple form elements by selecting a checkbox, using its text to select a dropdown option, entering the same text in an input field, triggering an alert, and verifying the alert contains the expected text.

Starting URL: https://rahulshettyacademy.com/AutomationPractice/

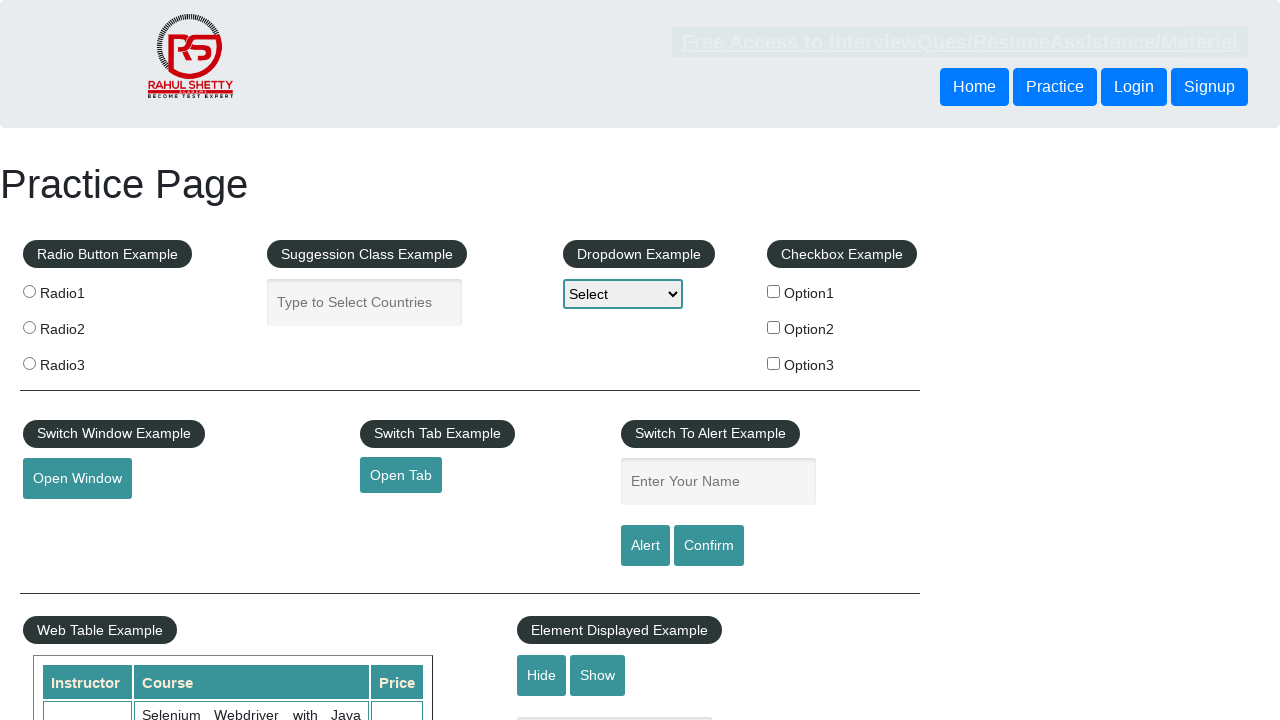

Clicked on the third checkbox (Option3) at (842, 365) on xpath=//*[@id='checkbox-example']/fieldset/label[3]
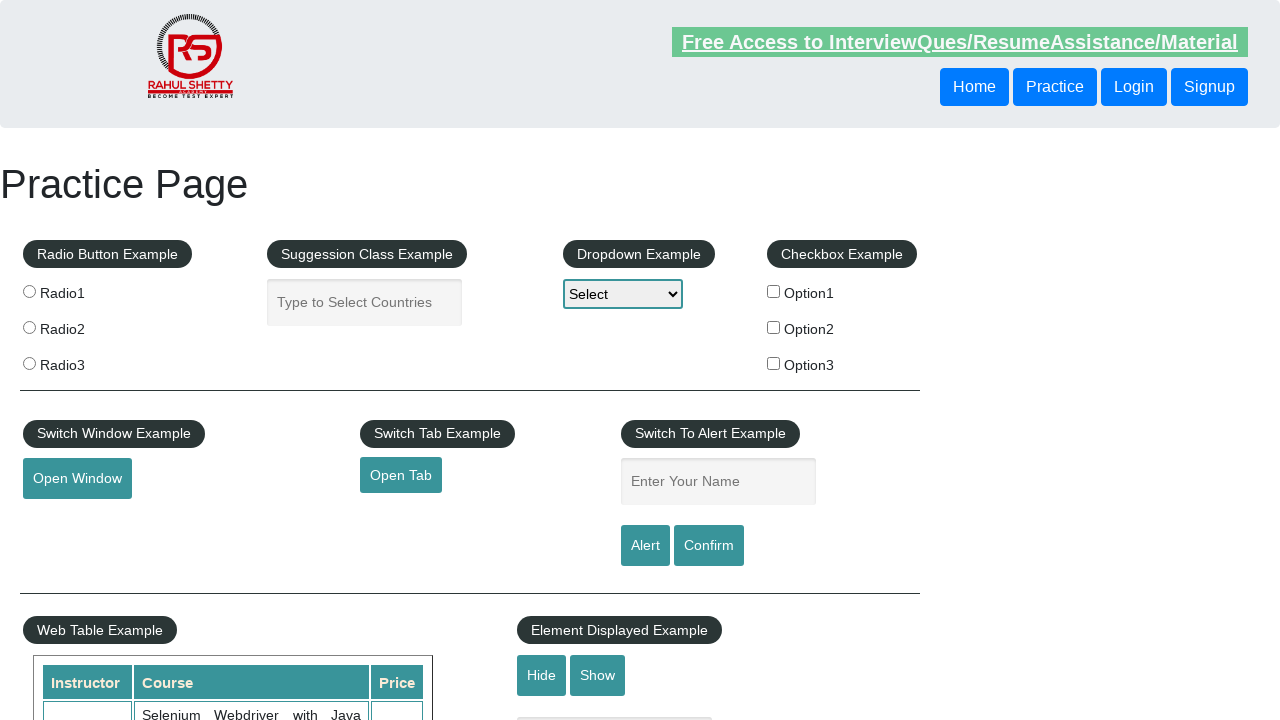

Retrieved checkbox label text: 'Option3'
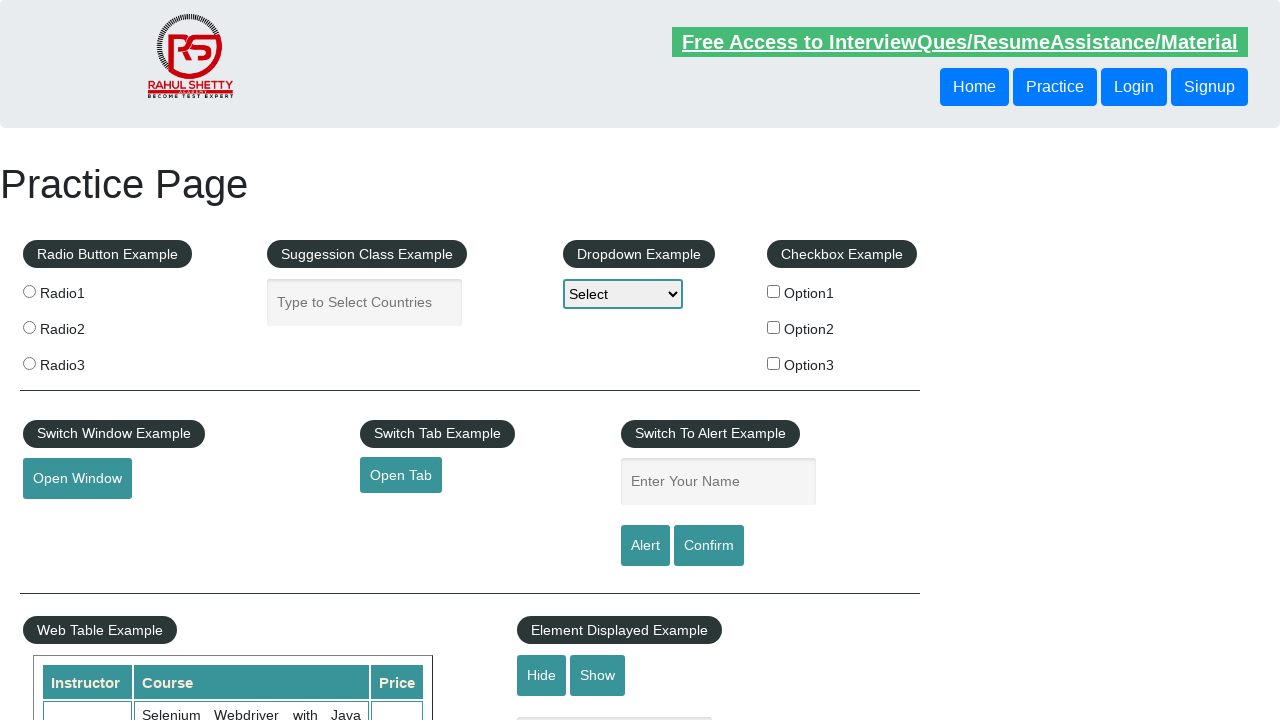

Selected 'Option3' from dropdown using checkbox text on #dropdown-class-example
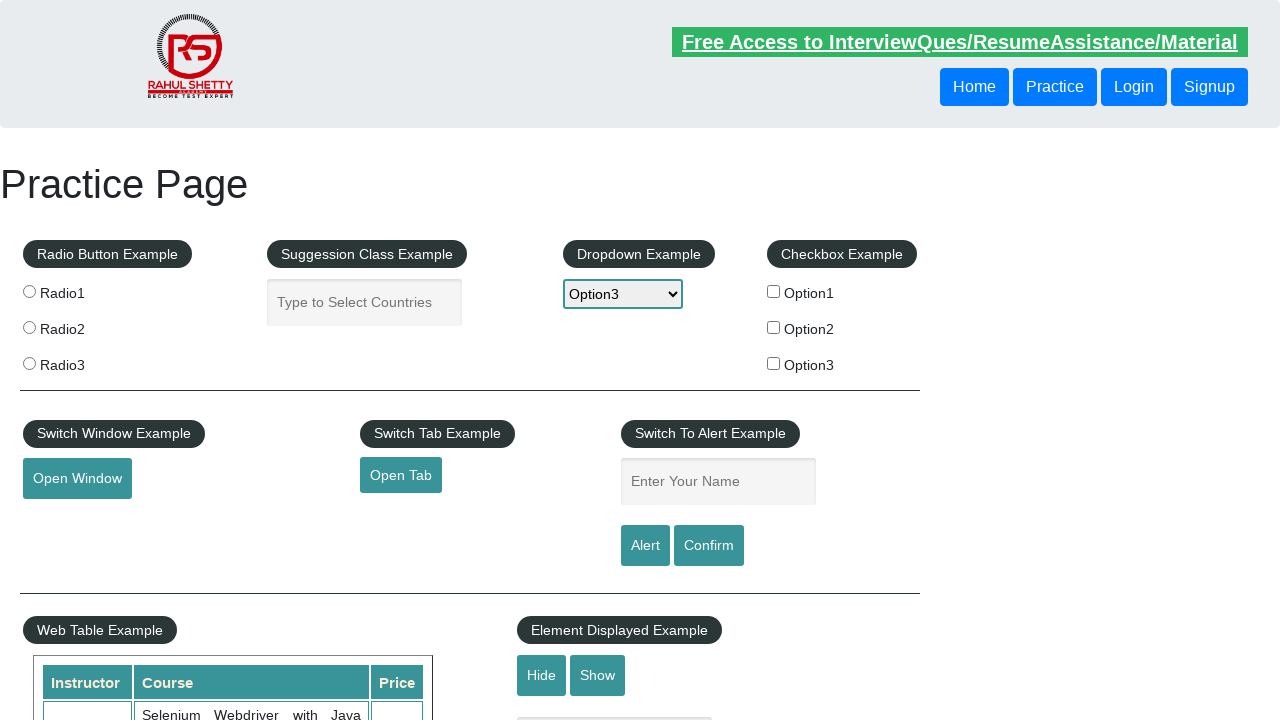

Entered 'Option3' into the name input field on fieldset.pull-right input#name
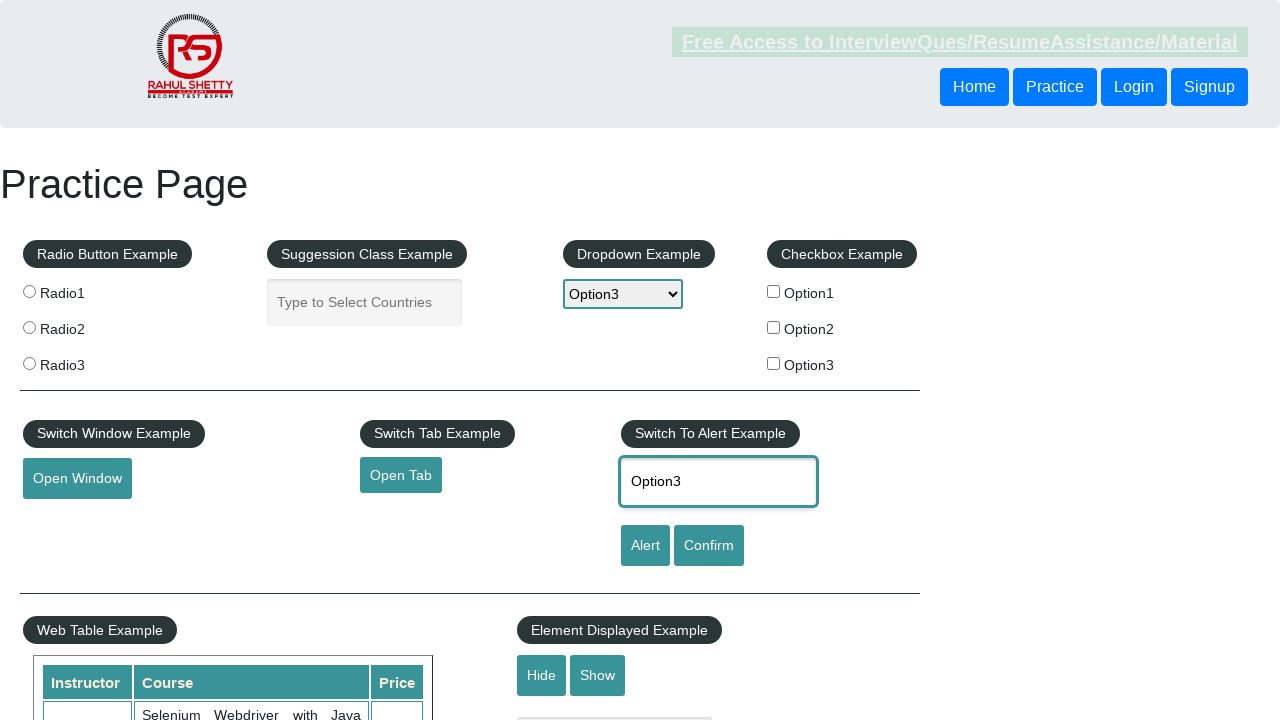

Clicked the alert button to trigger dialog at (645, 546) on #alertbtn
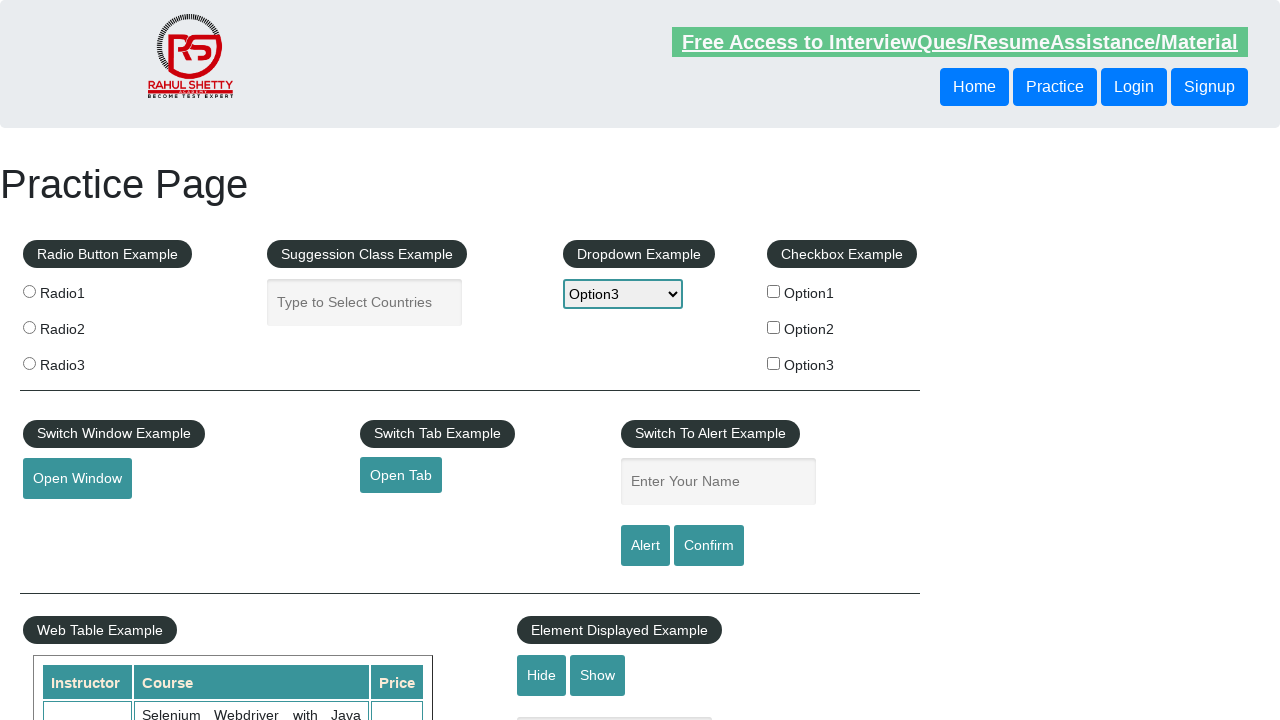

Set up dialog handler to accept the alert
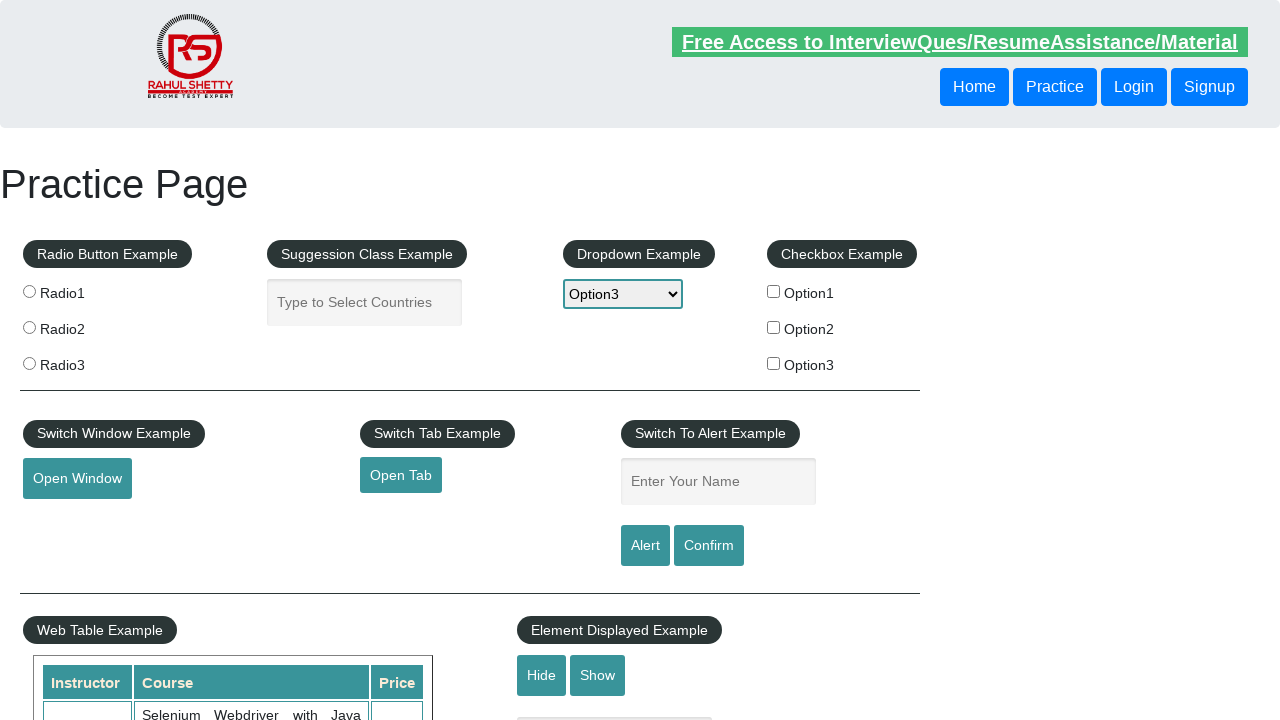

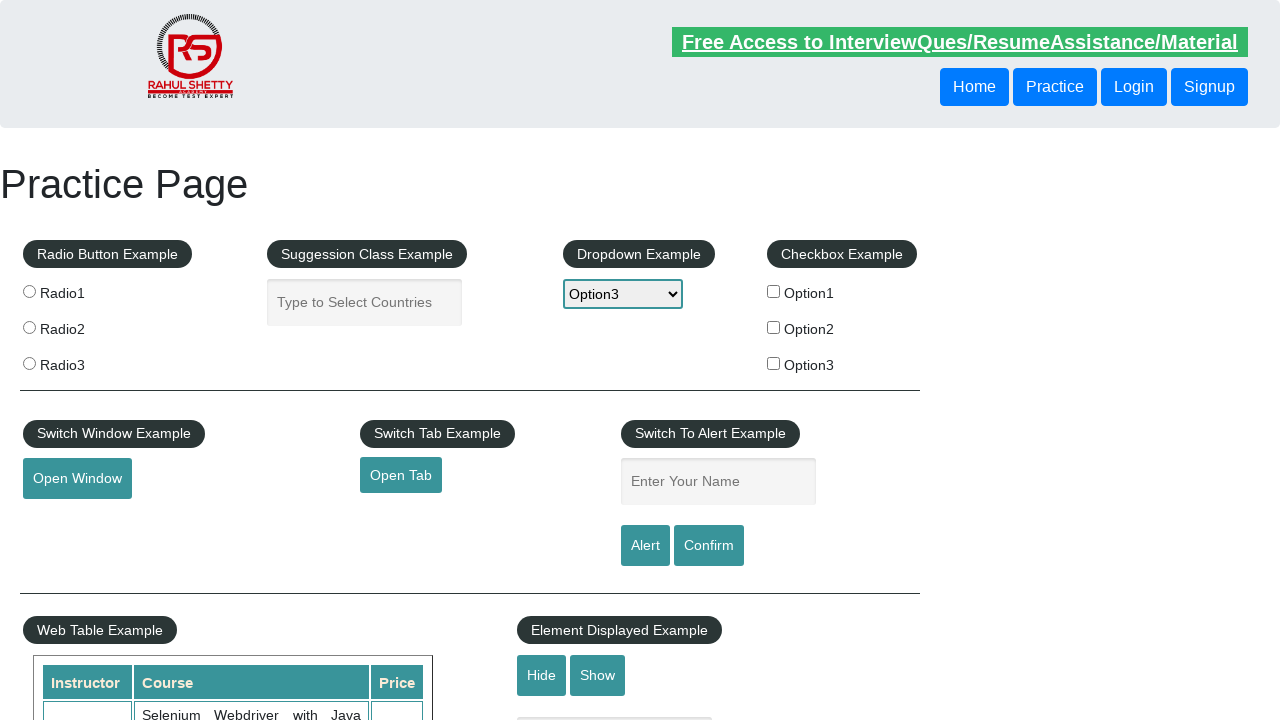